Tests autocomplete functionality by typing partial text and selecting a matching option from the dropdown suggestions

Starting URL: https://rahulshettyacademy.com/AutomationPractice/

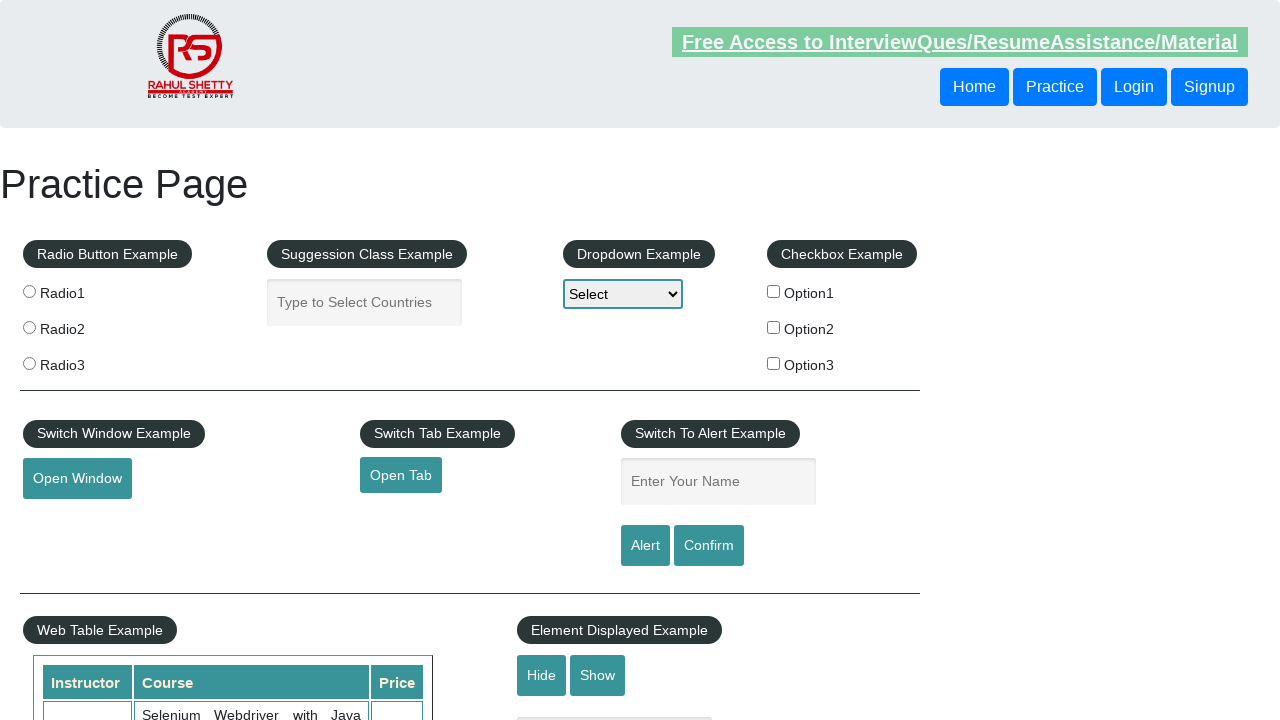

Typed 'aus' into autocomplete field on #autocomplete
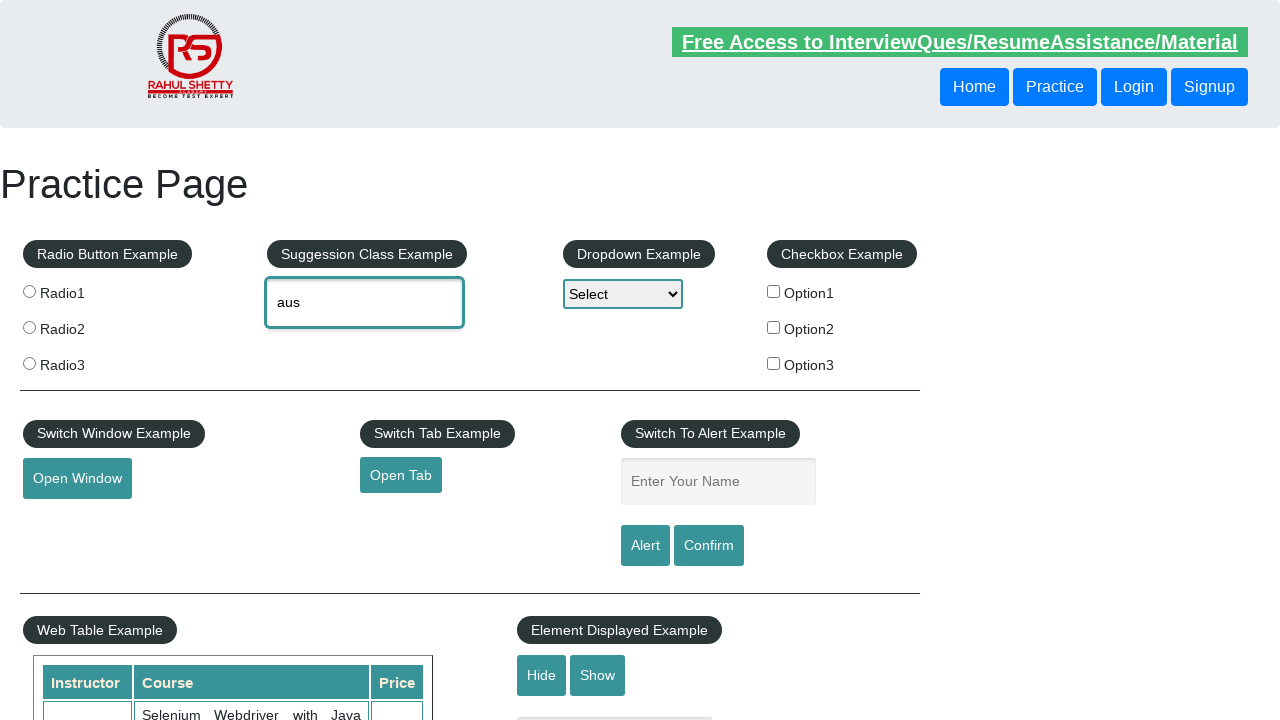

Dropdown suggestions appeared
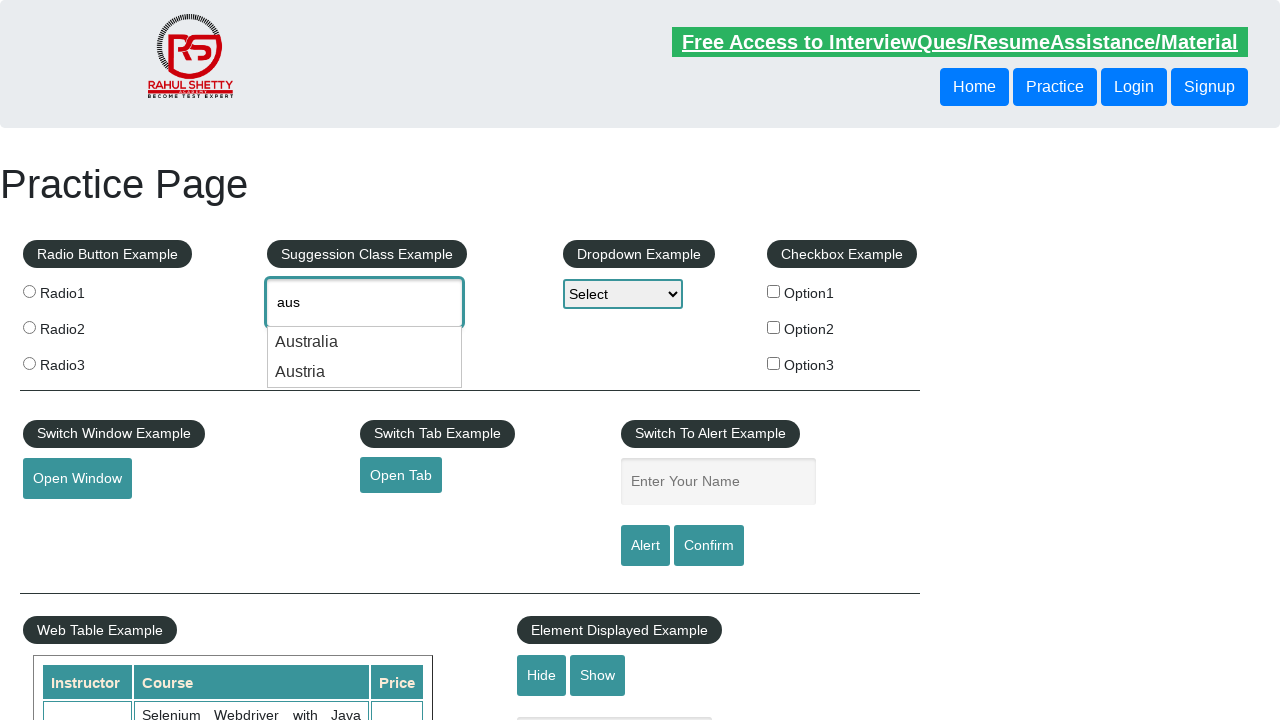

Selected 'Australia' from autocomplete dropdown at (365, 342) on .ui-menu-item >> nth=0
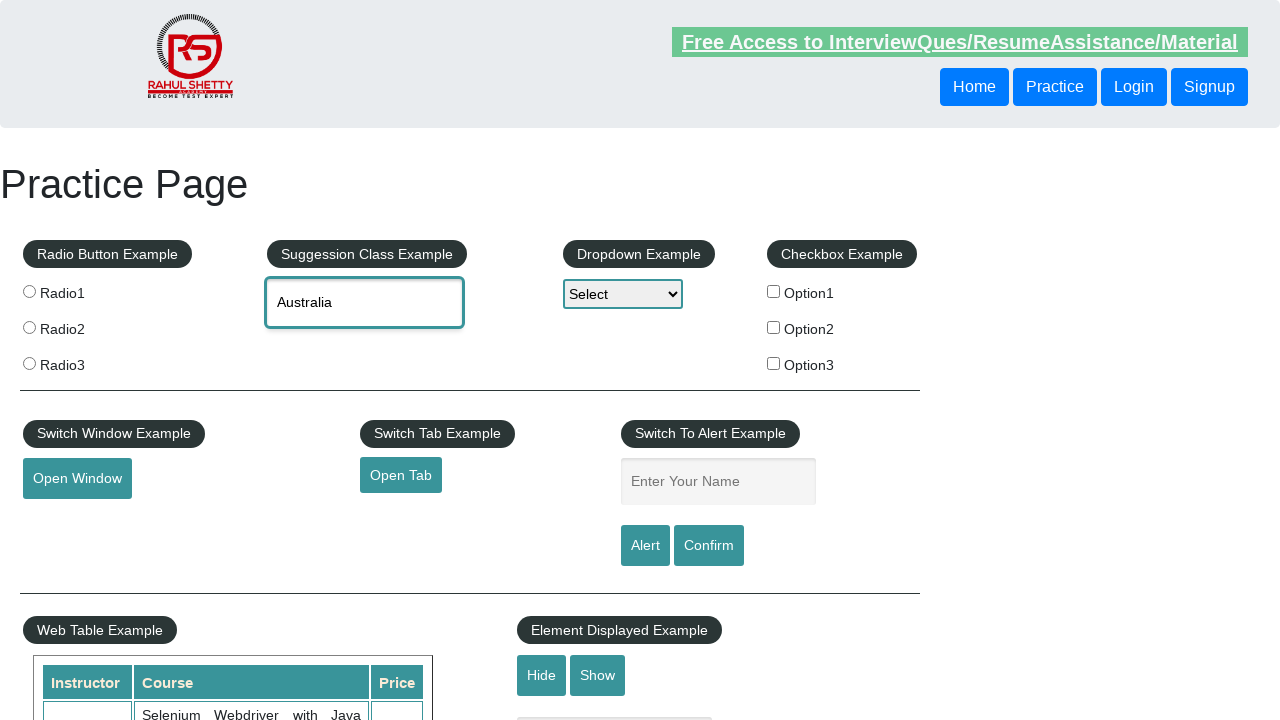

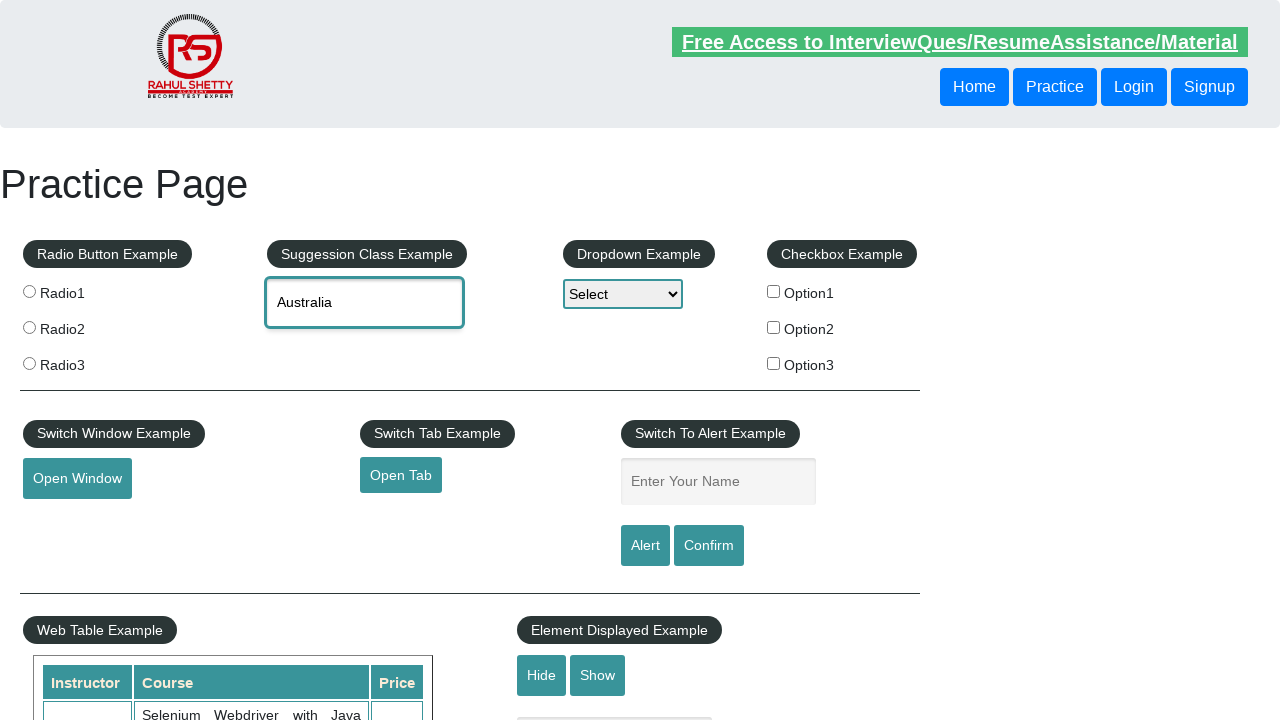